Tests browser window positioning by maximizing the window, retrieving its position, and then setting a new window position at coordinates (100, 200).

Starting URL: https://www.mumbaiindians.com/

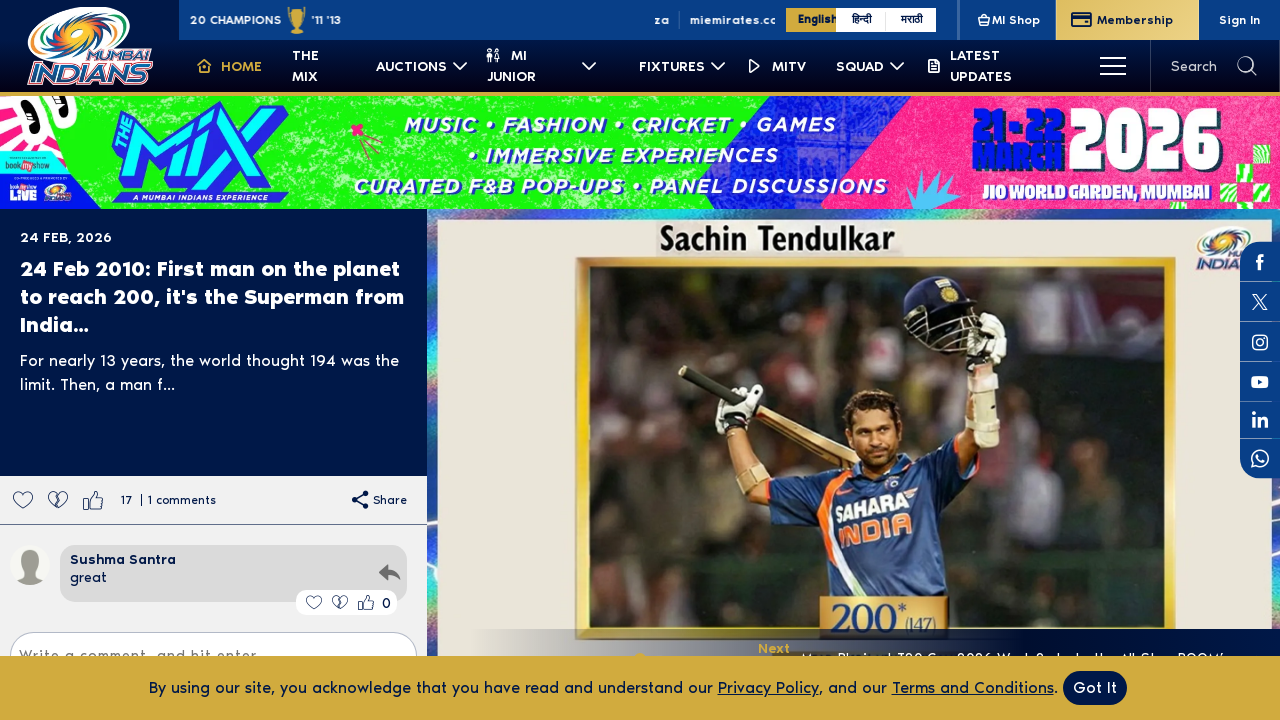

Set viewport size to 1920x1080 to maximize browser window
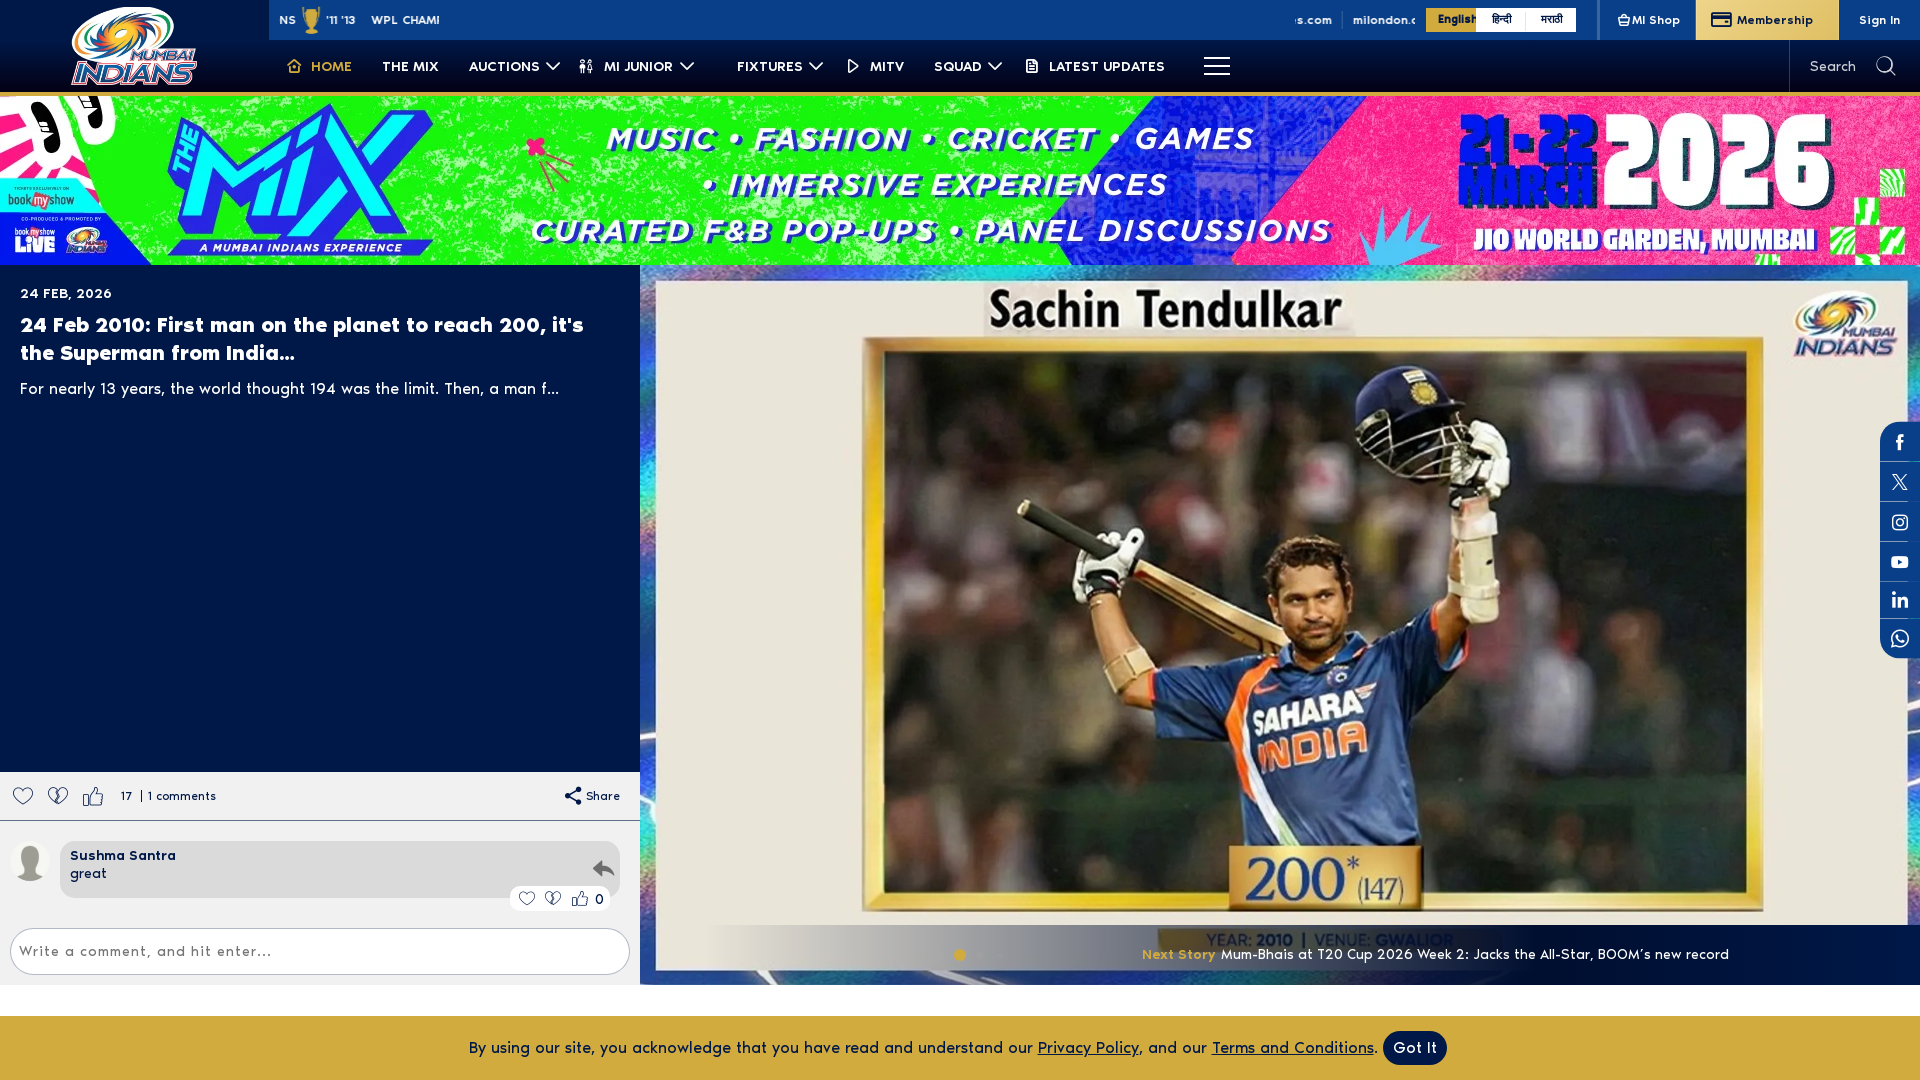

Waited 200ms for page to stabilize
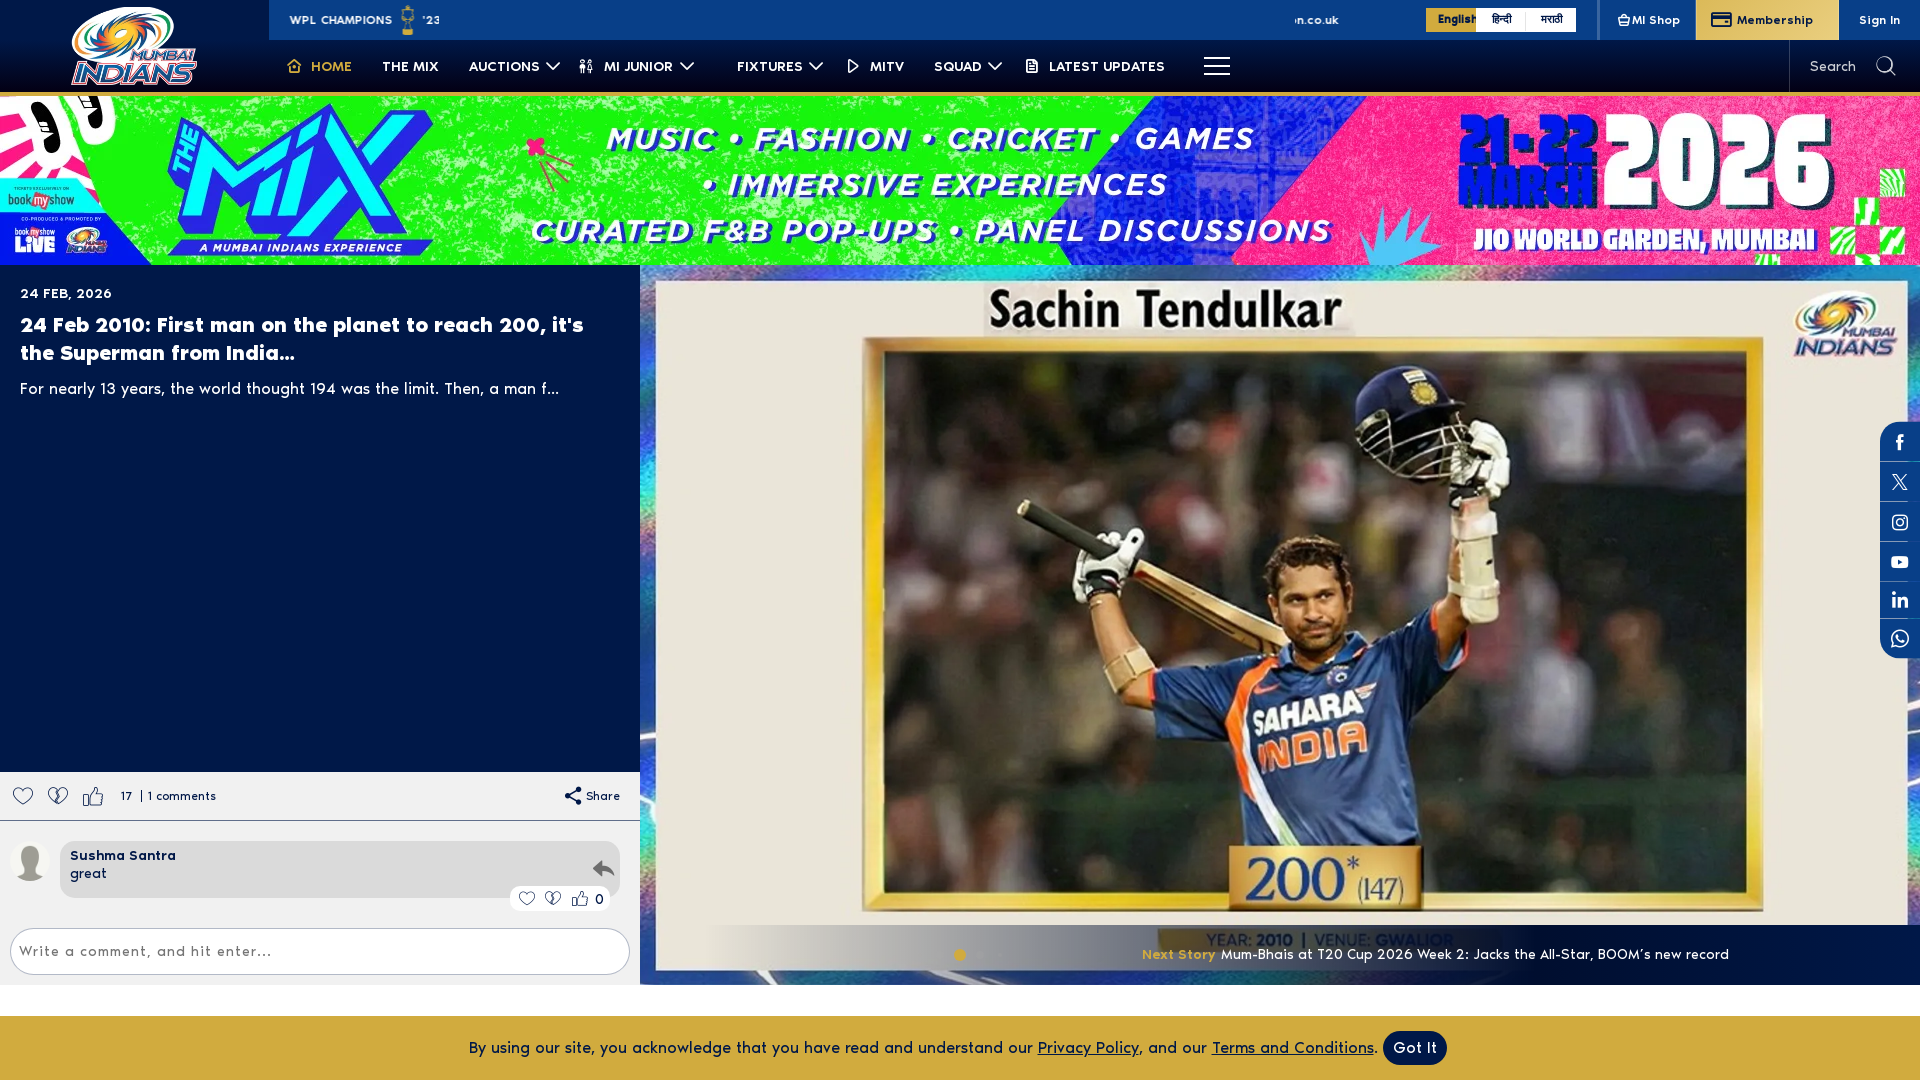

Set new window position by adjusting viewport size to 1024x768
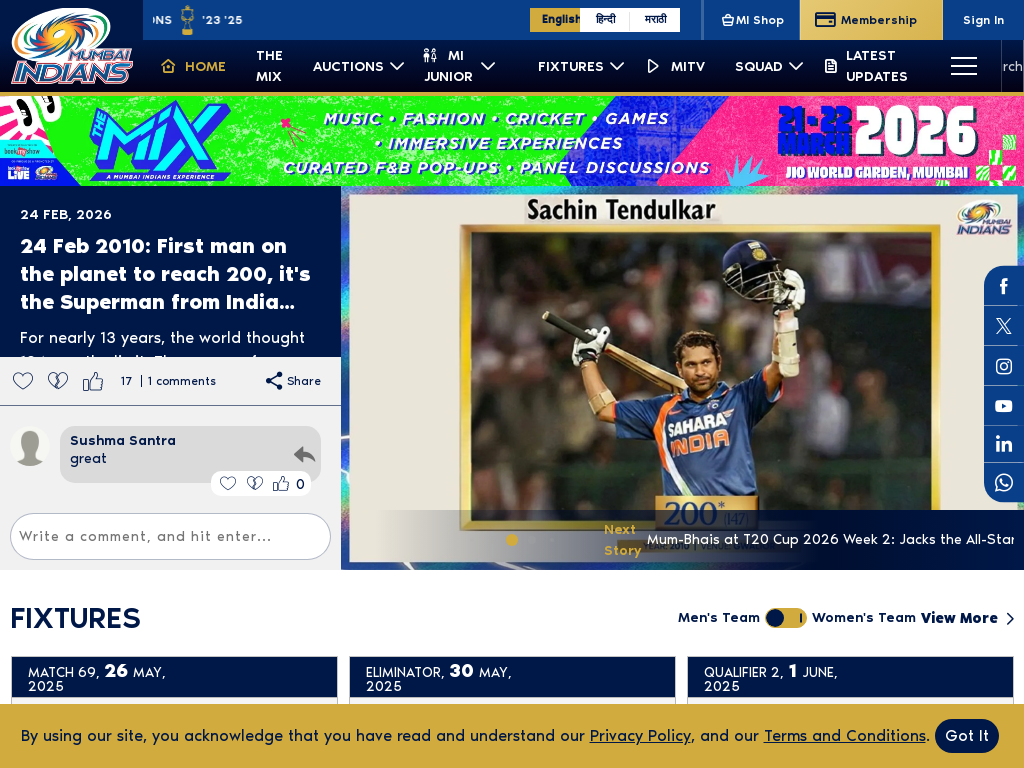

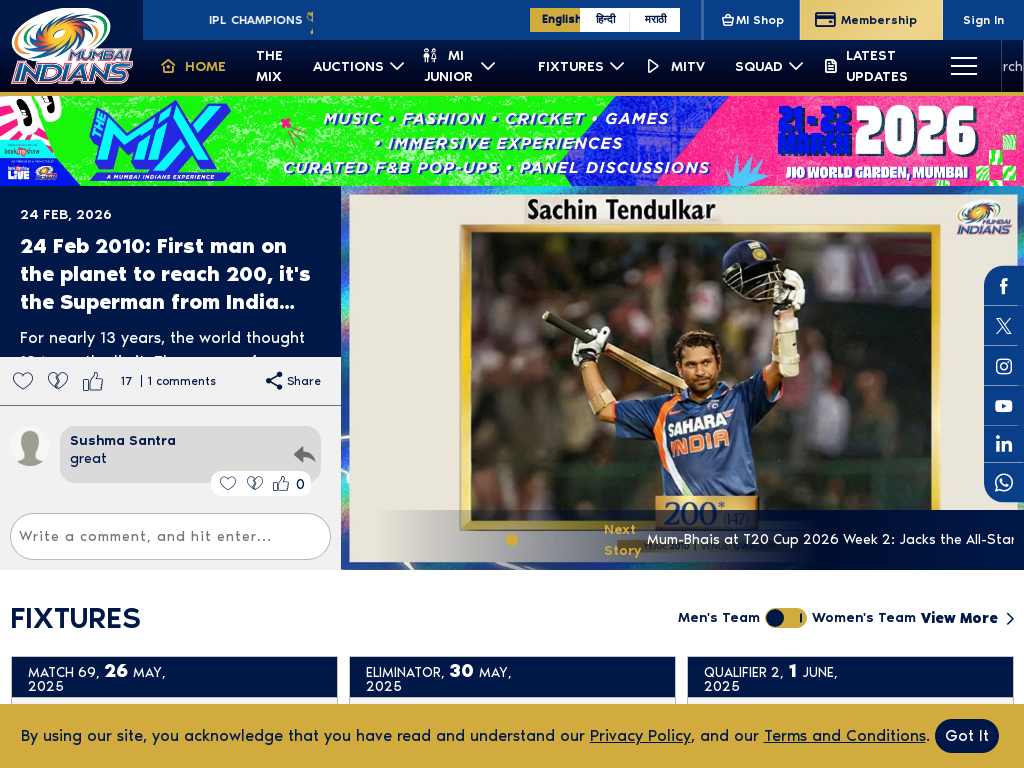